Tests custom dropdown selection functionality on jQuery UI demo page by selecting values from speed and number dropdowns and verifying the selections

Starting URL: http://jqueryui.com/resources/demos/selectmenu/default.html

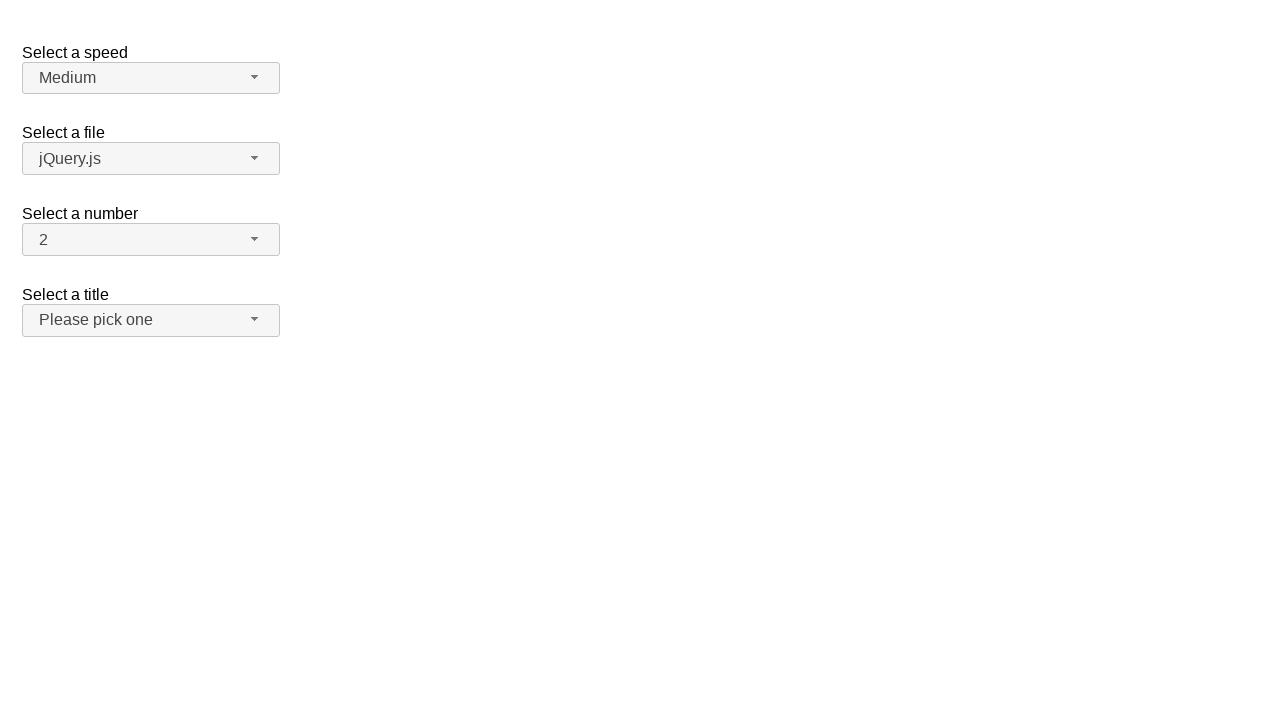

Scrolled speed dropdown button into view
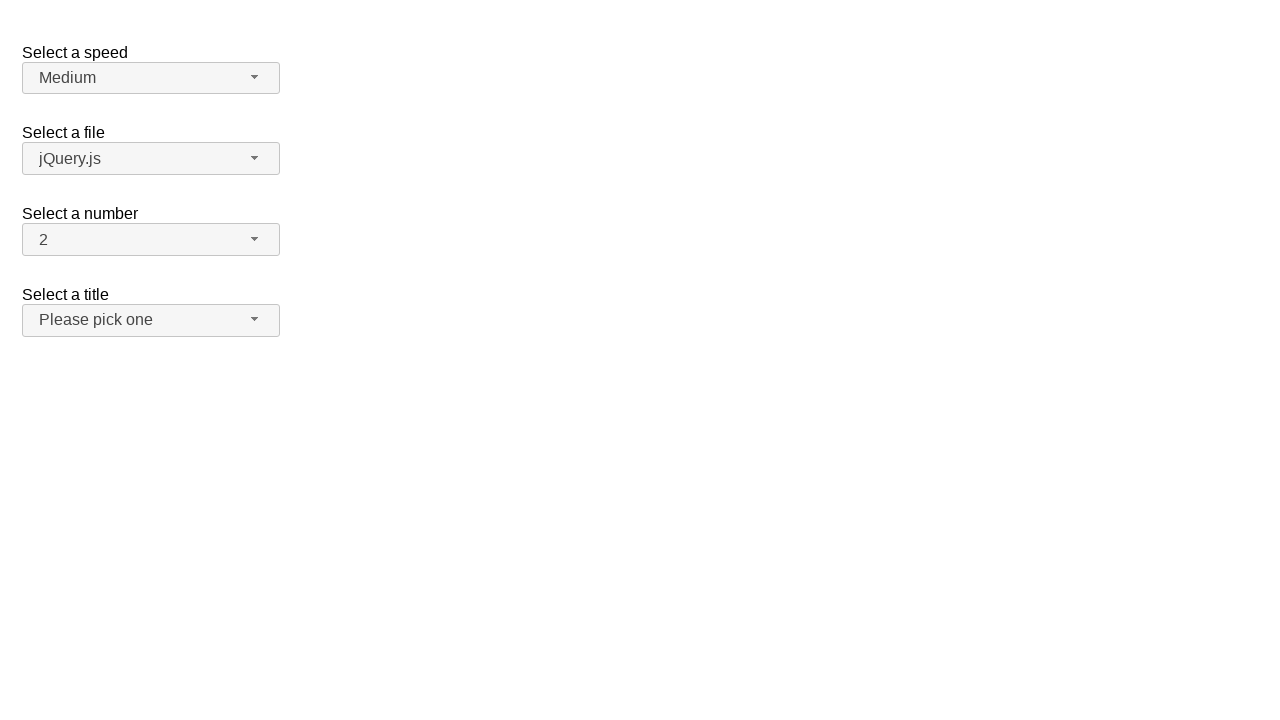

Clicked speed dropdown button to open menu at (151, 78) on xpath=//span[@id='speed-button']
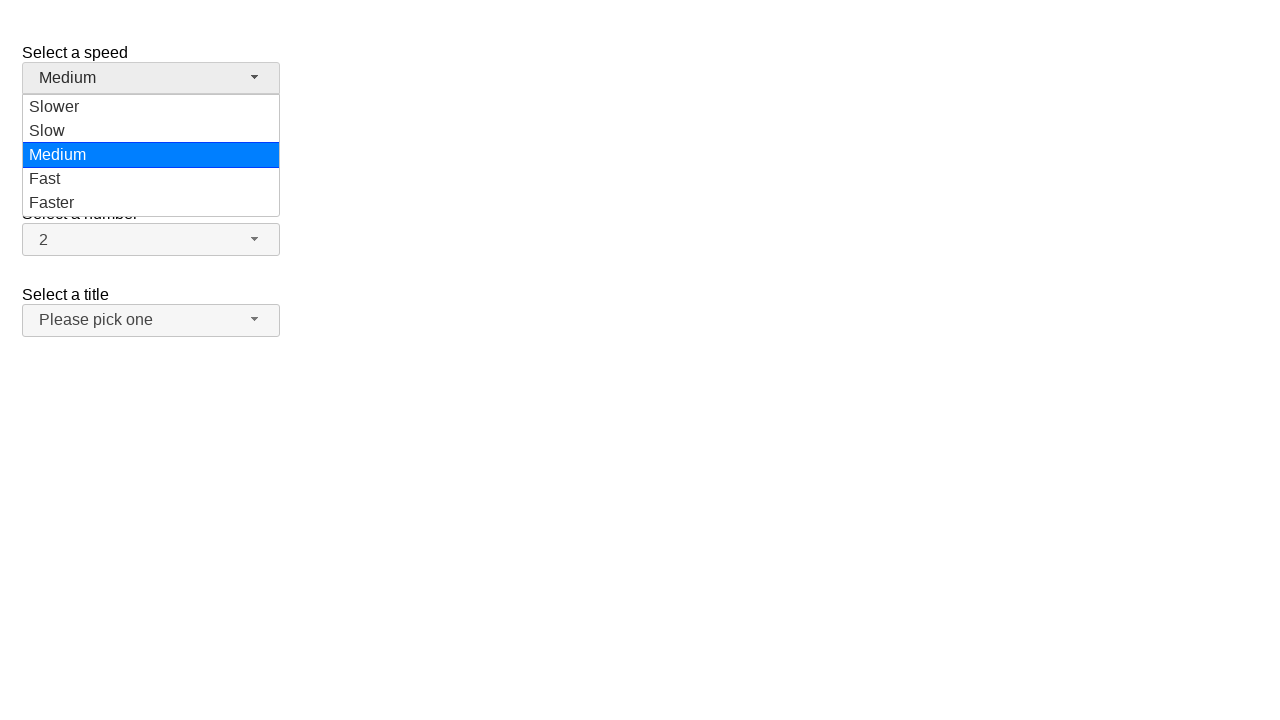

Speed dropdown menu items became visible
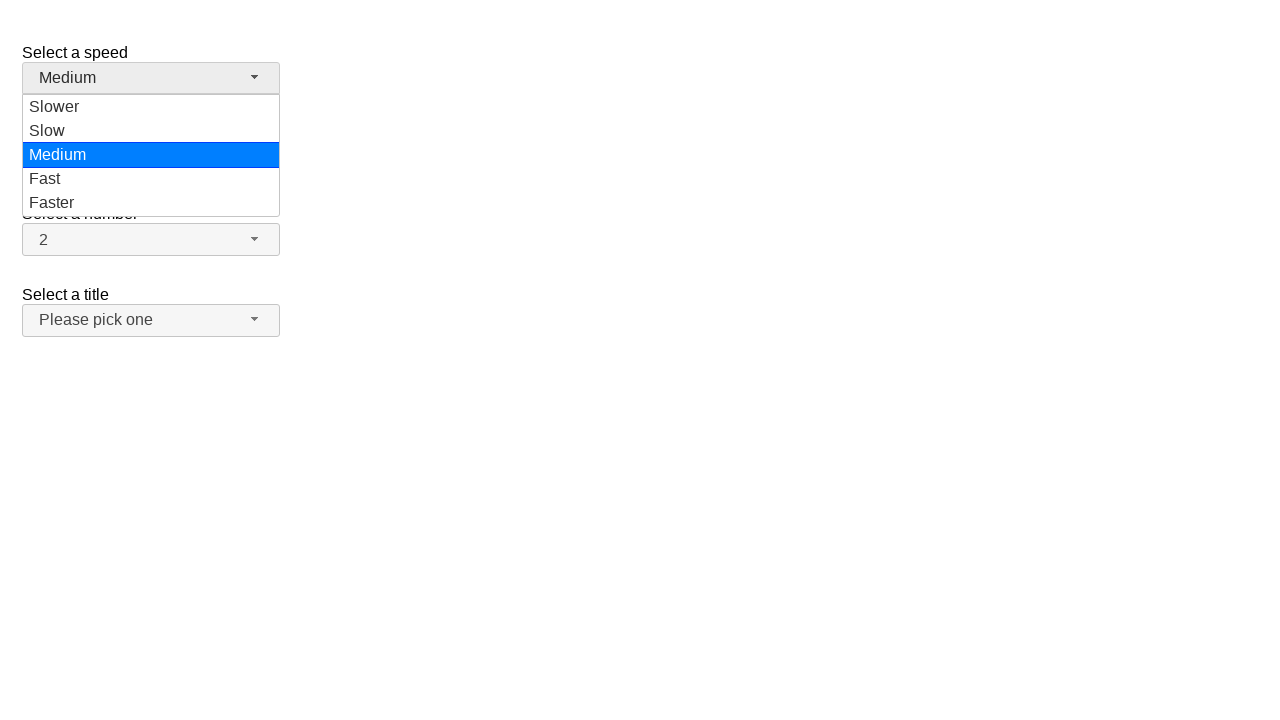

Scrolled 'Faster' option into view
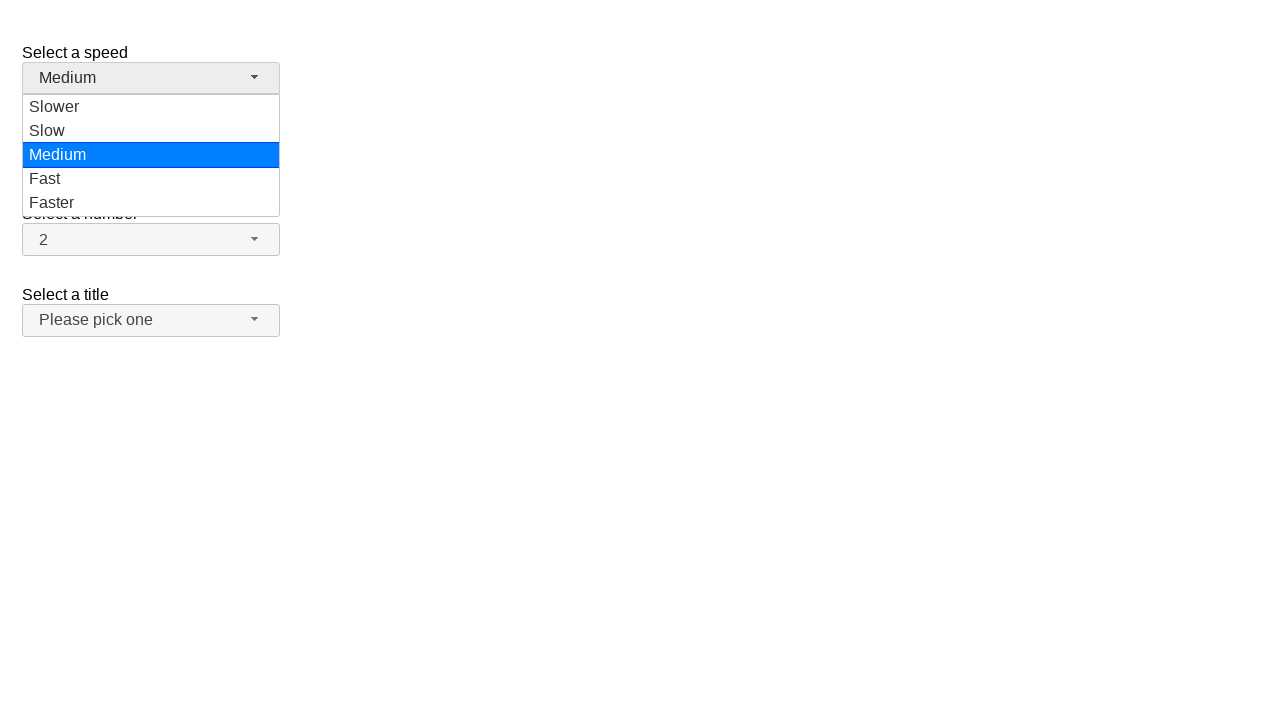

Clicked 'Faster' option in speed dropdown at (151, 203) on xpath=//ul[@id='speed-menu']/li/div >> nth=4
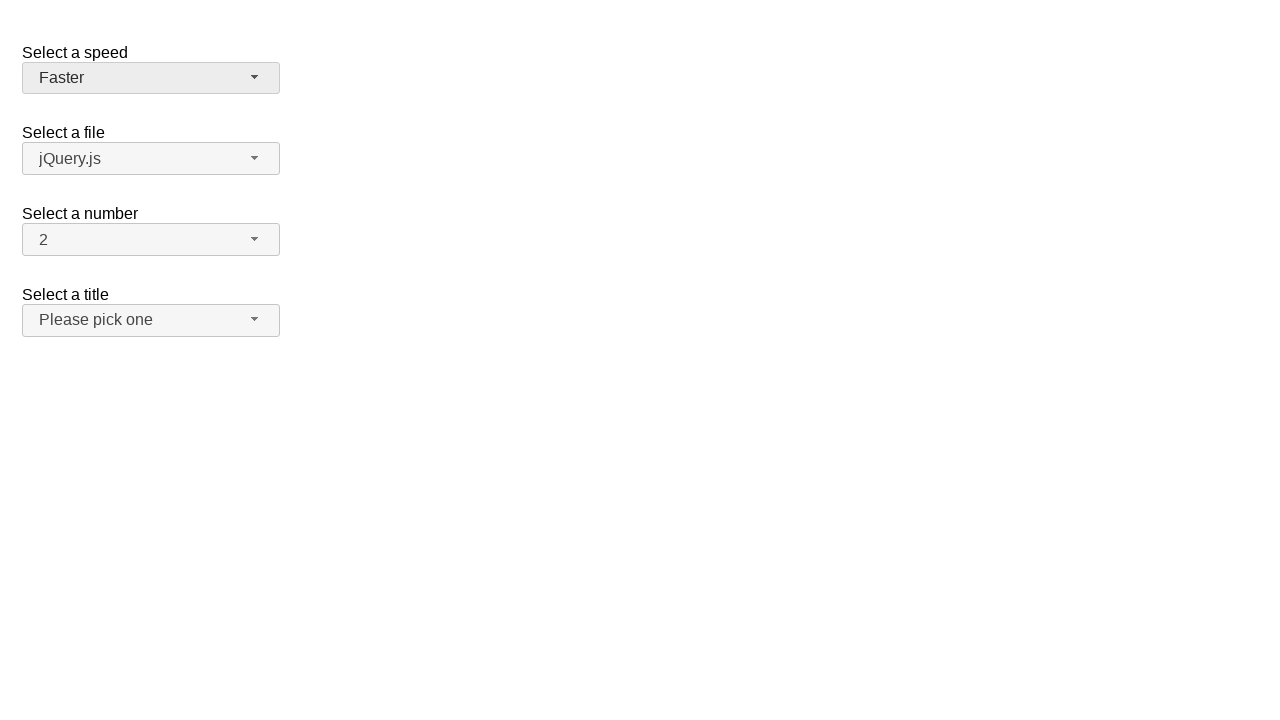

Verified 'Faster' is selected in speed dropdown
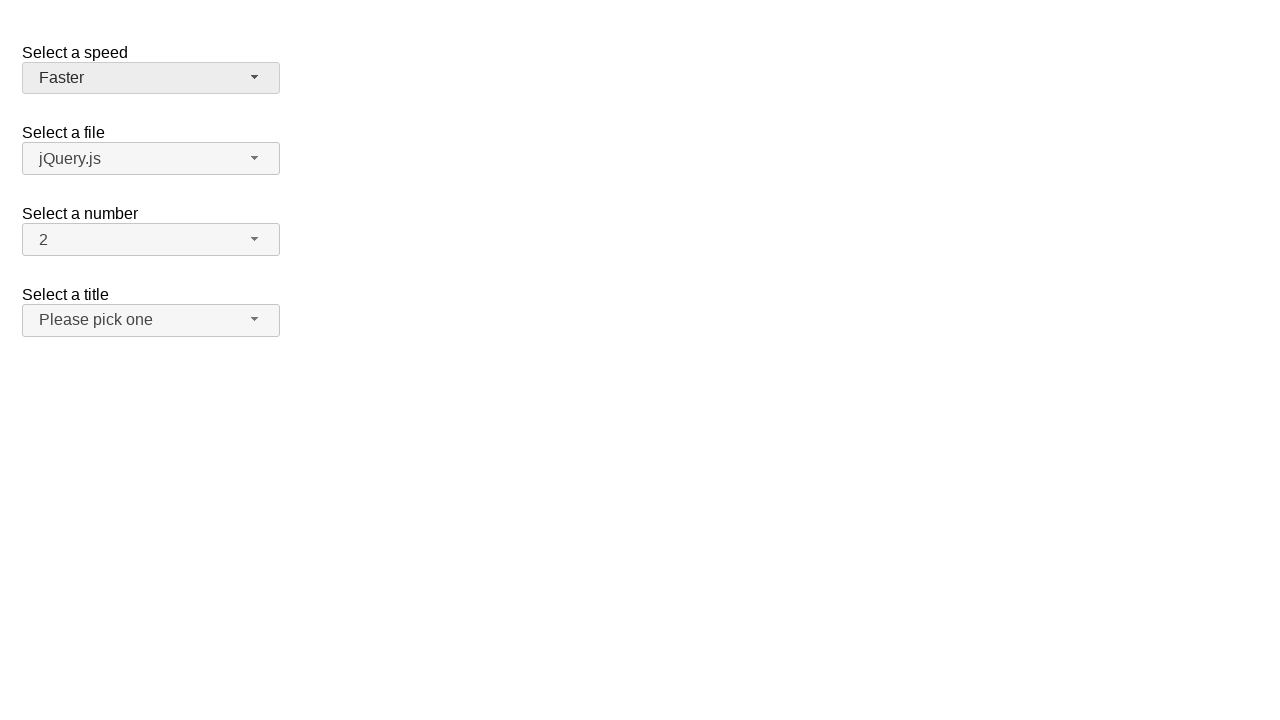

Scrolled number dropdown button into view
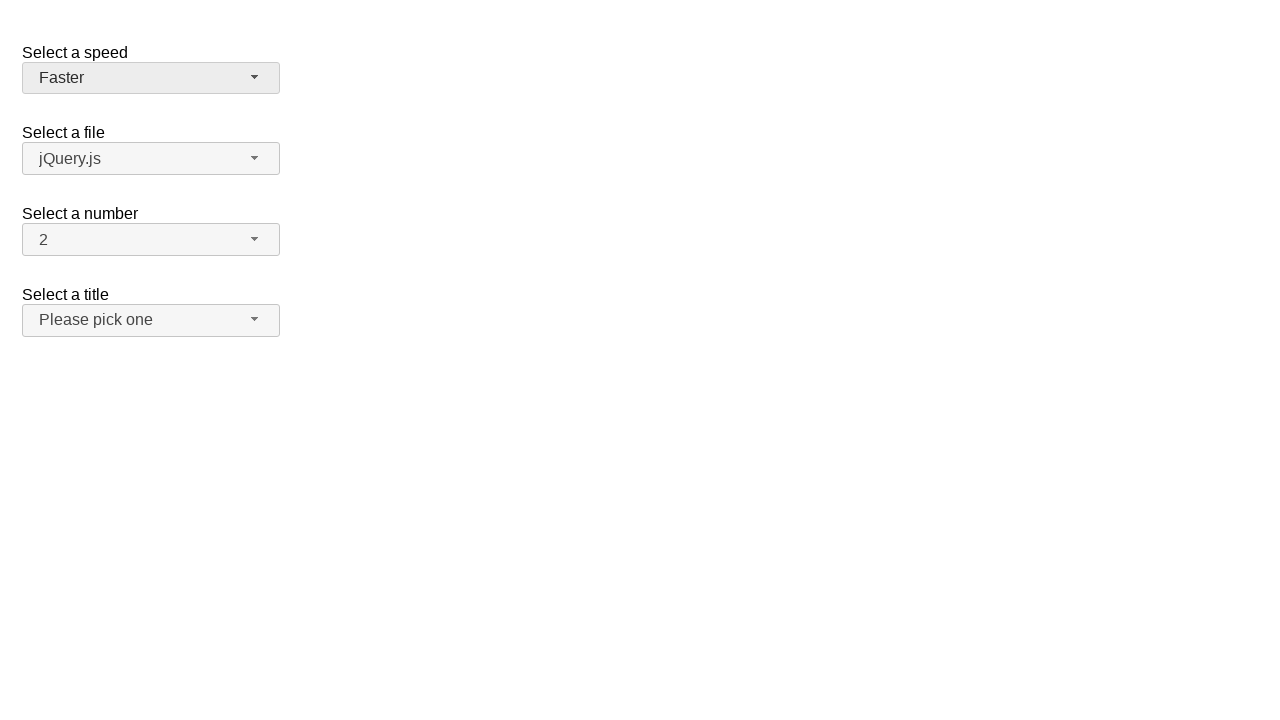

Clicked number dropdown button to open menu at (151, 240) on xpath=//span[@id='number-button']
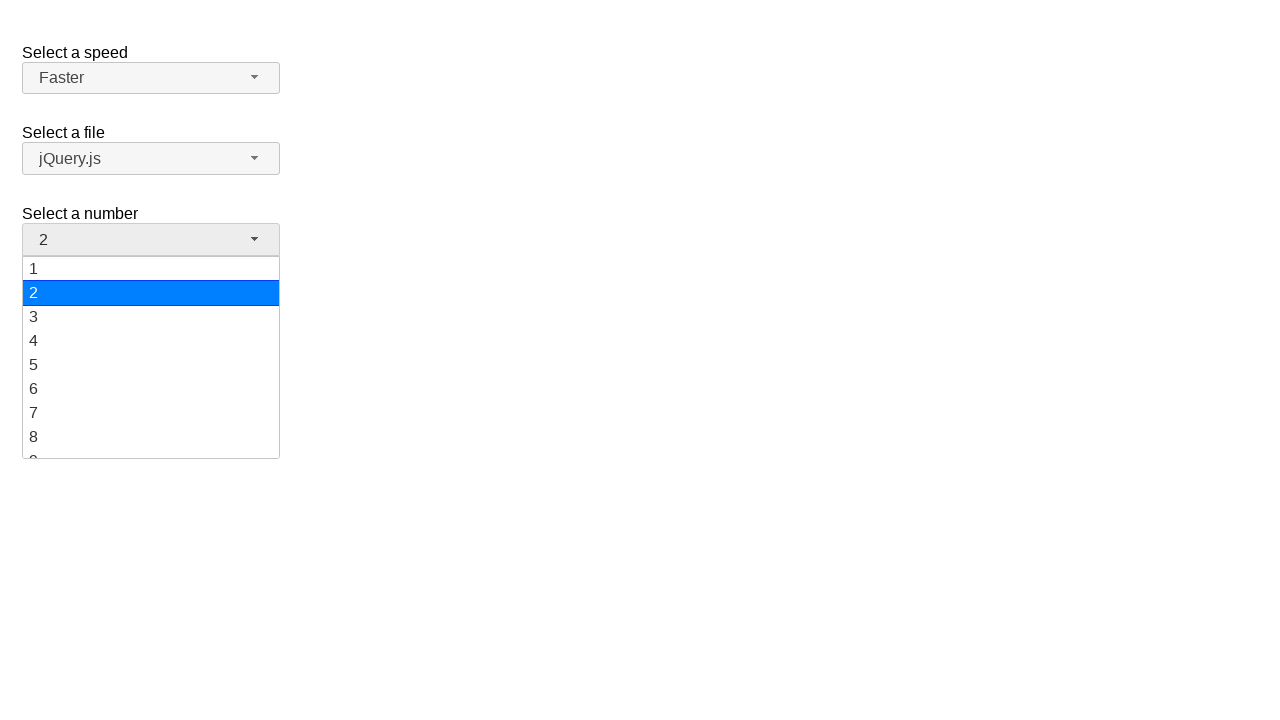

Number dropdown menu items became visible
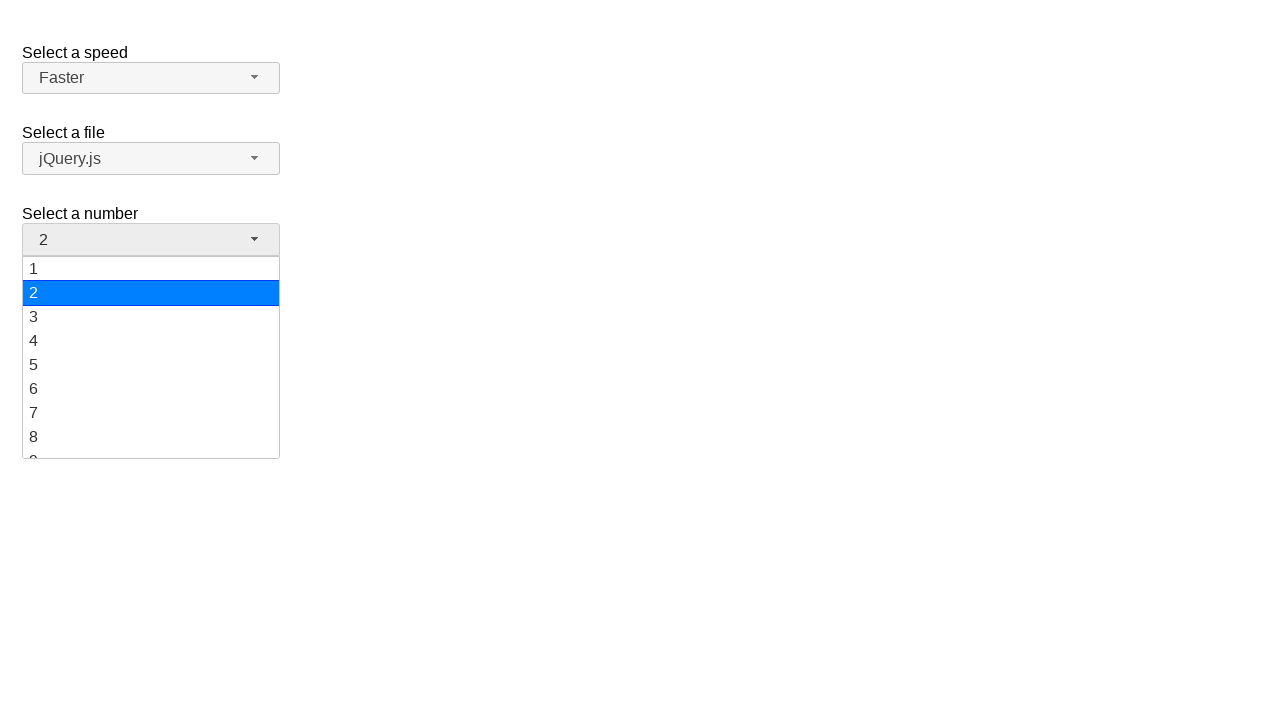

Scrolled '19' option into view
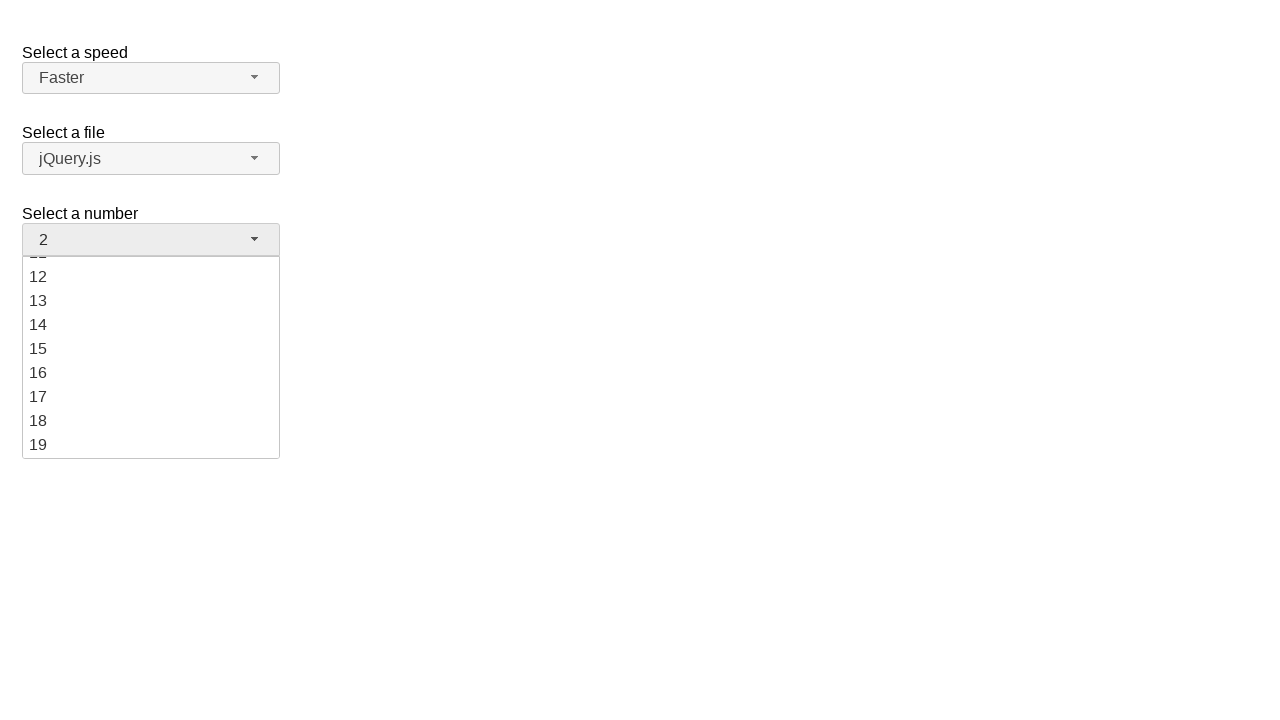

Clicked '19' option in number dropdown at (151, 445) on xpath=//ul[@id='number-menu']/li/div >> nth=18
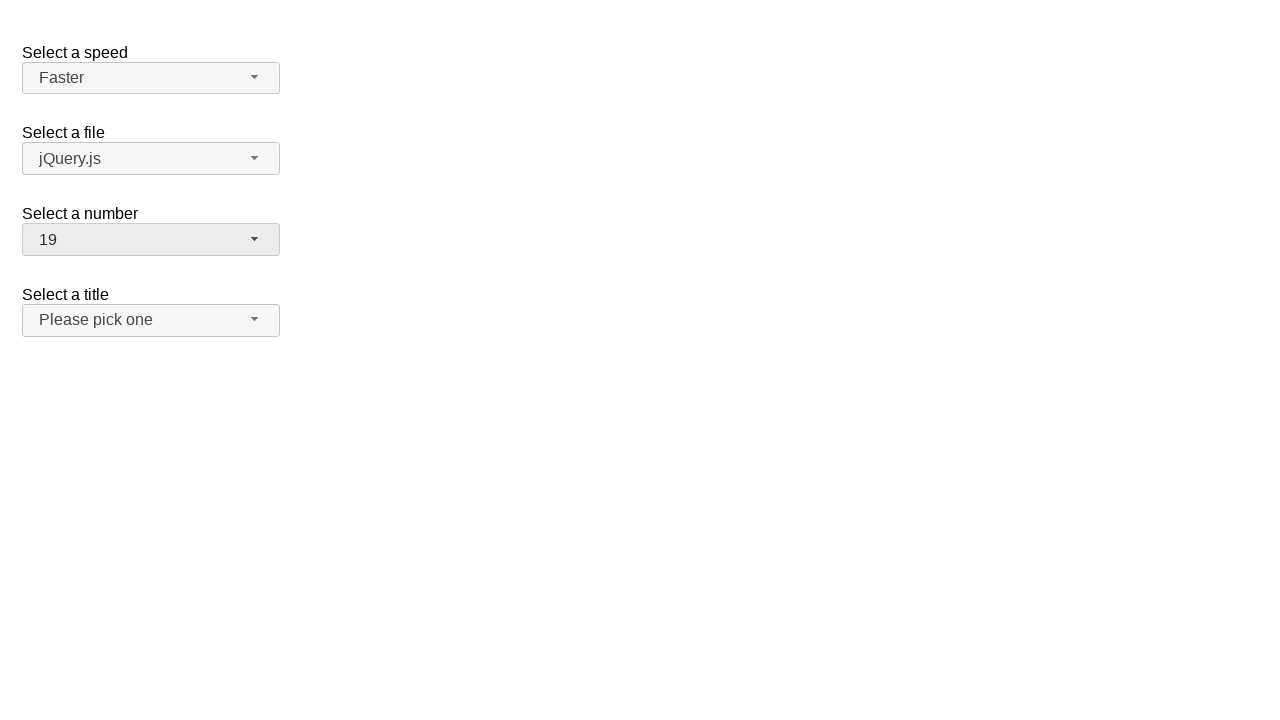

Verified '19' is selected in number dropdown
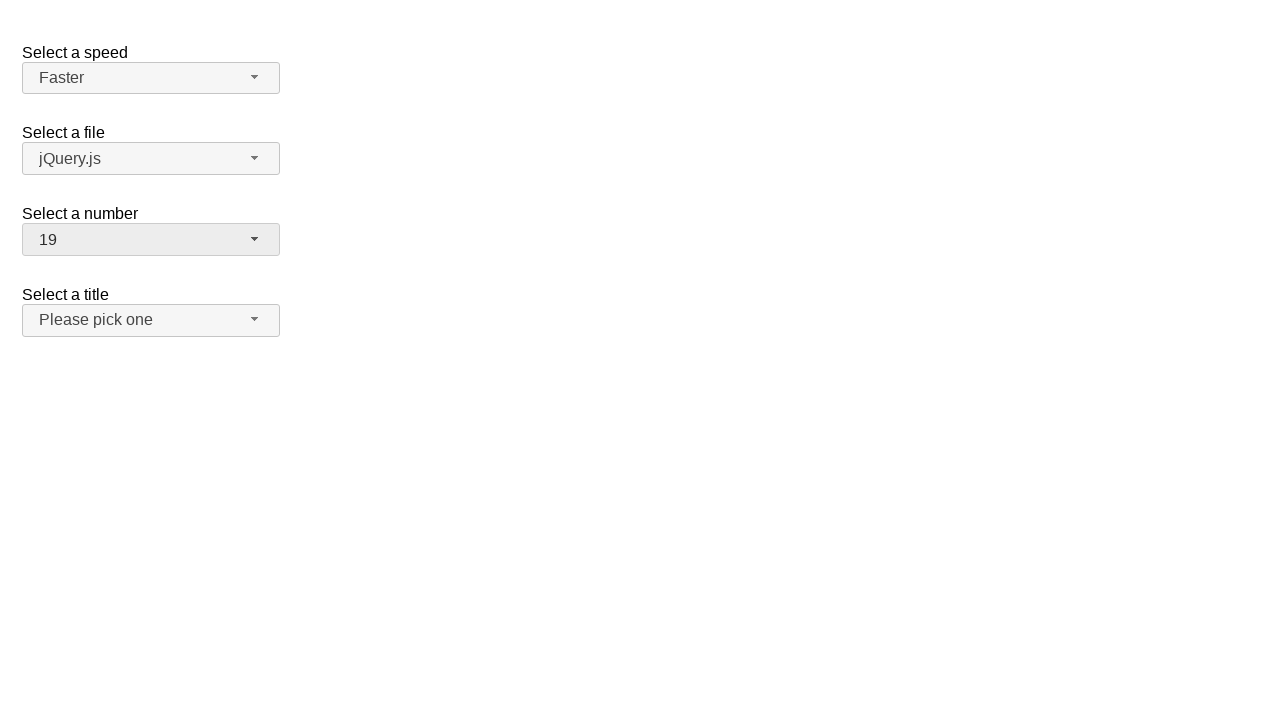

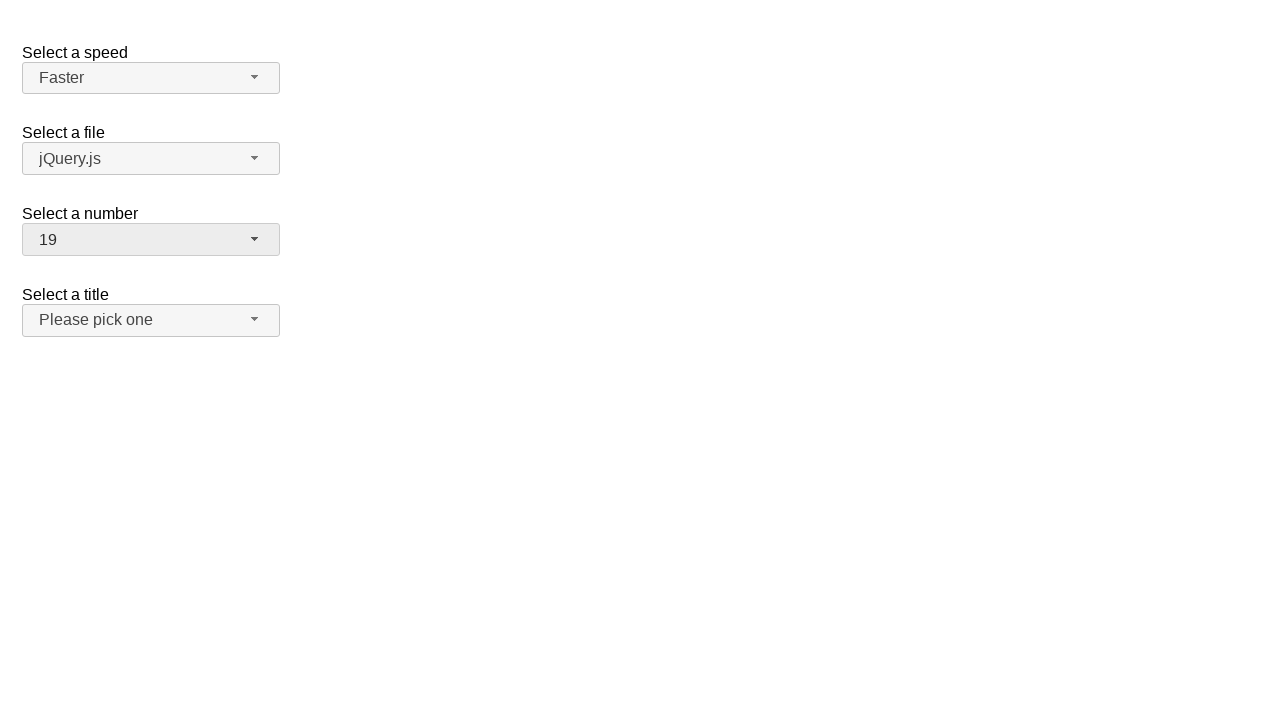